Tests accepting a confirm alert dialog and verifies the result text shows "Ok" was selected

Starting URL: https://demoqa.com/alerts

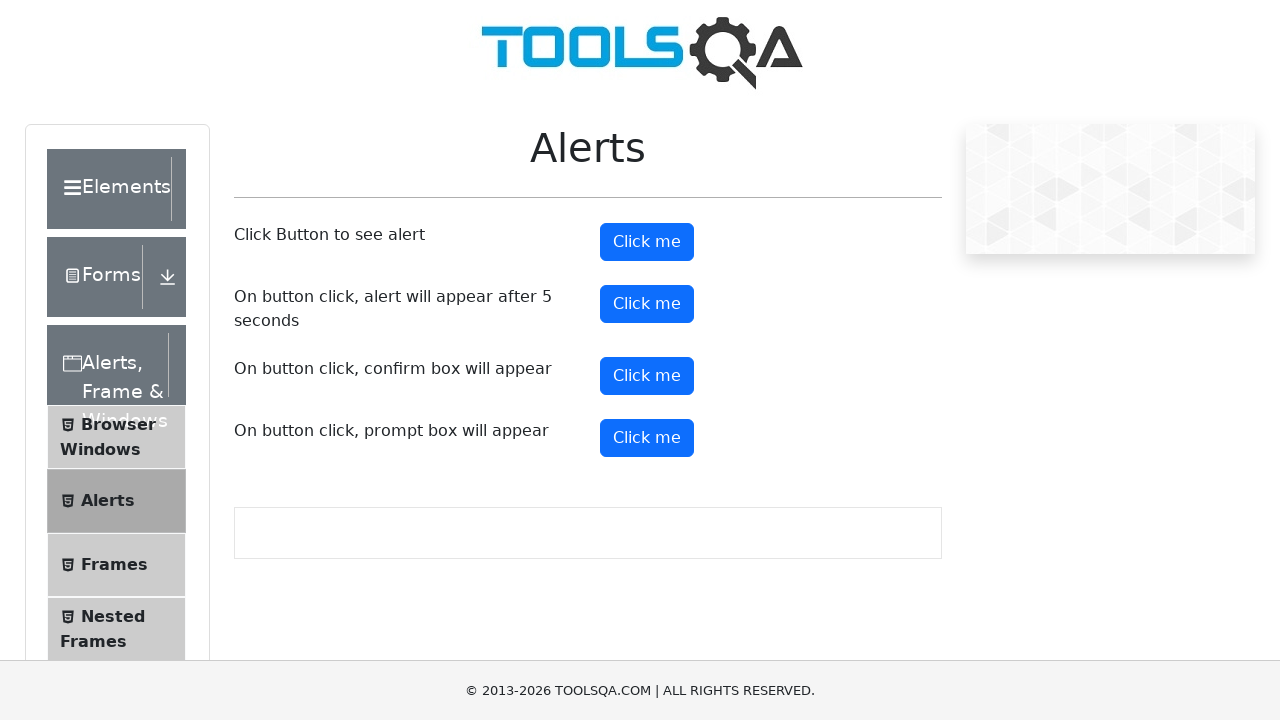

Set up dialog handler to accept confirm alerts
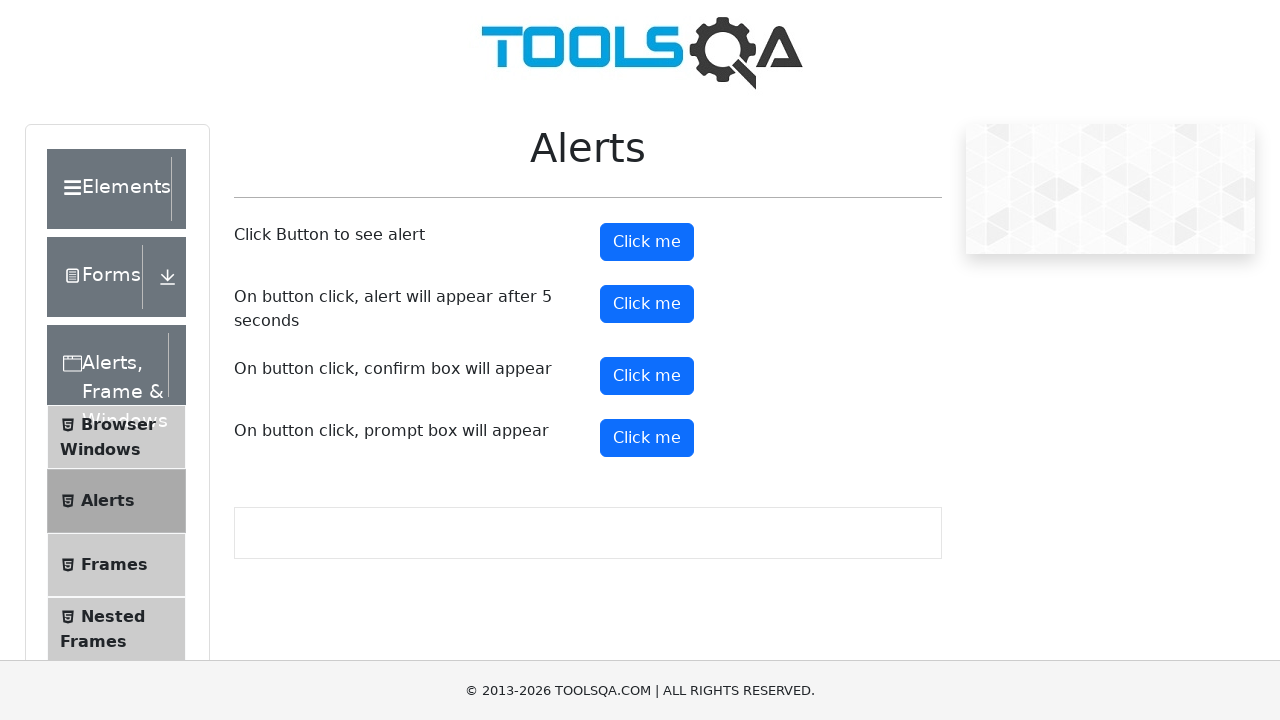

Scrolled to confirm button
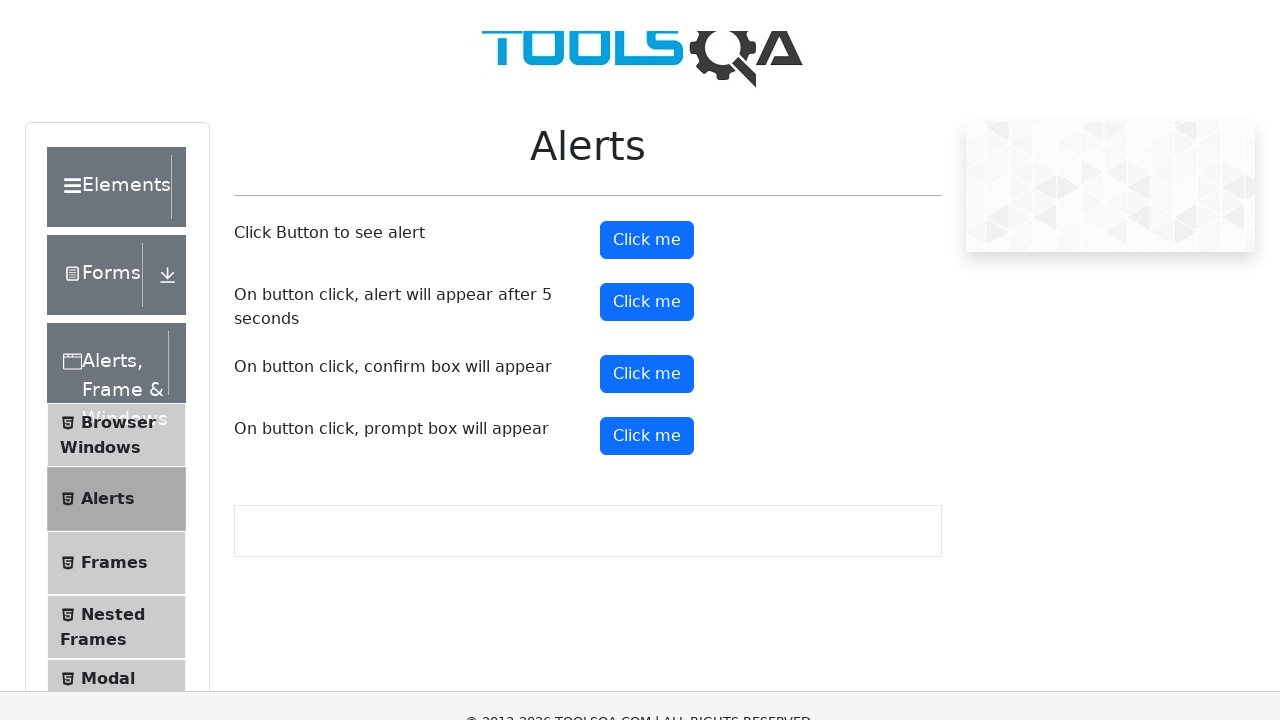

Clicked the confirm button to trigger alert dialog at (647, 19) on #confirmButton
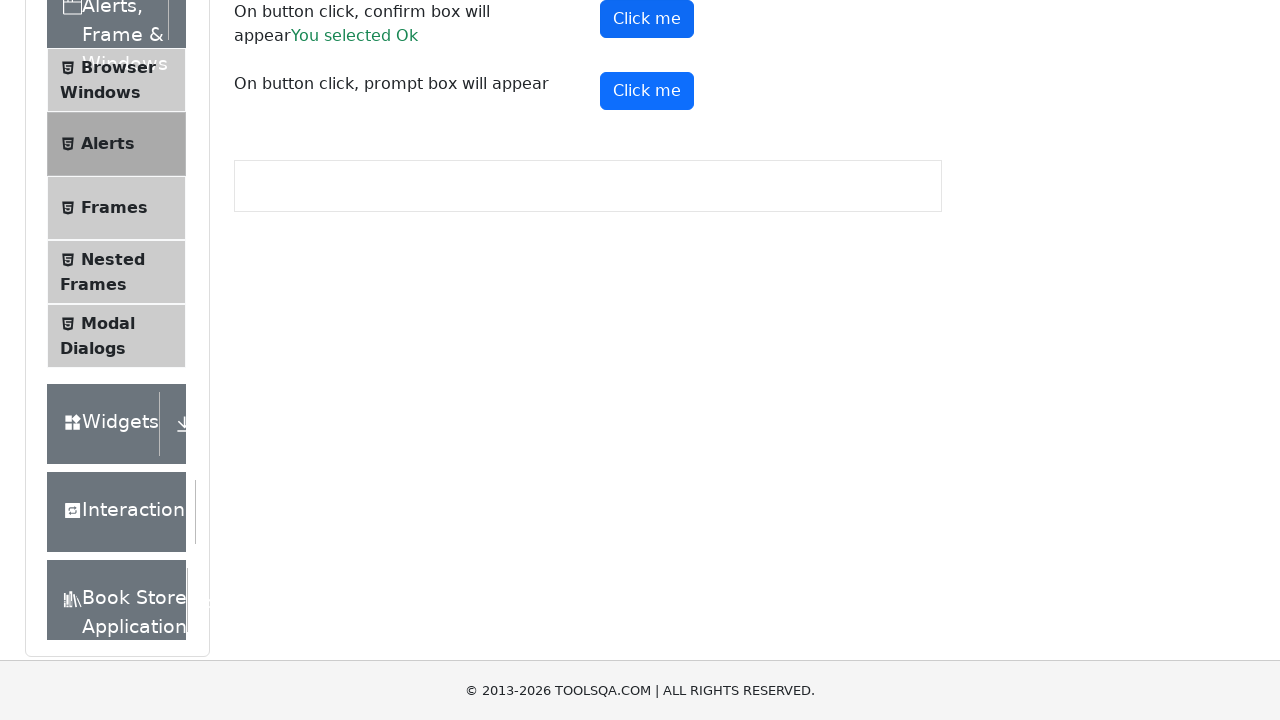

Confirmed that result text appeared showing 'Ok' was selected
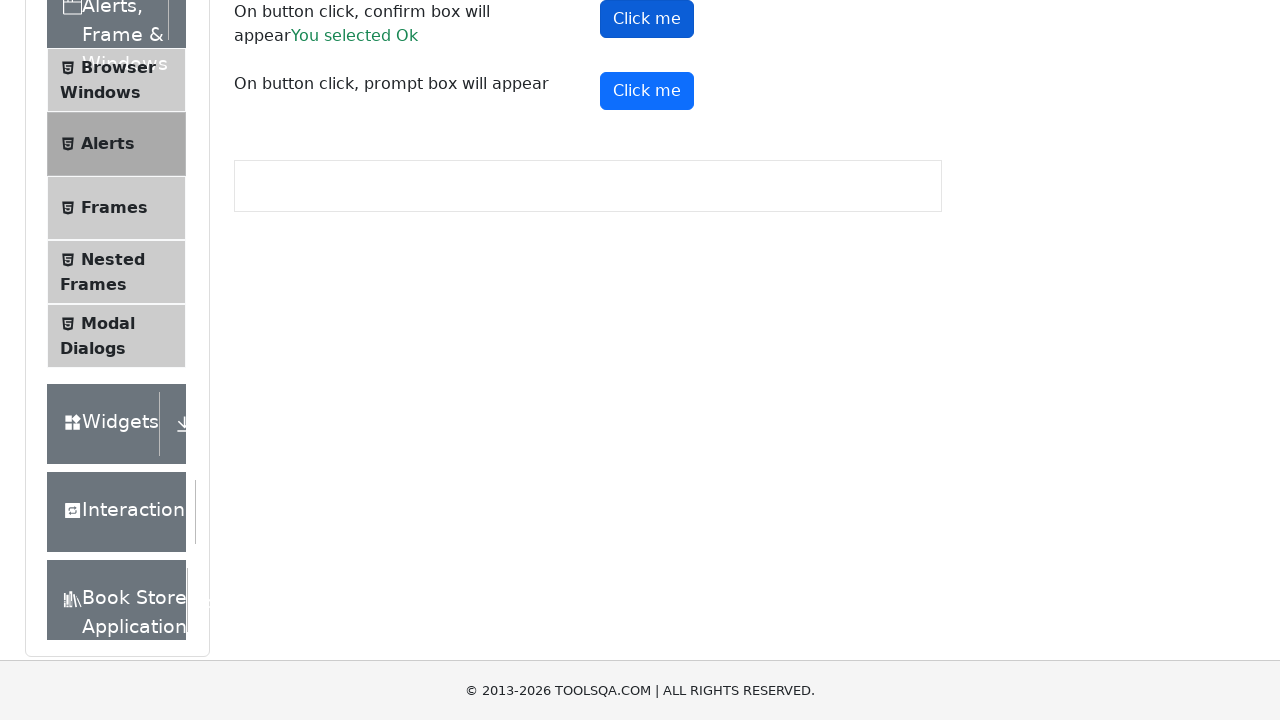

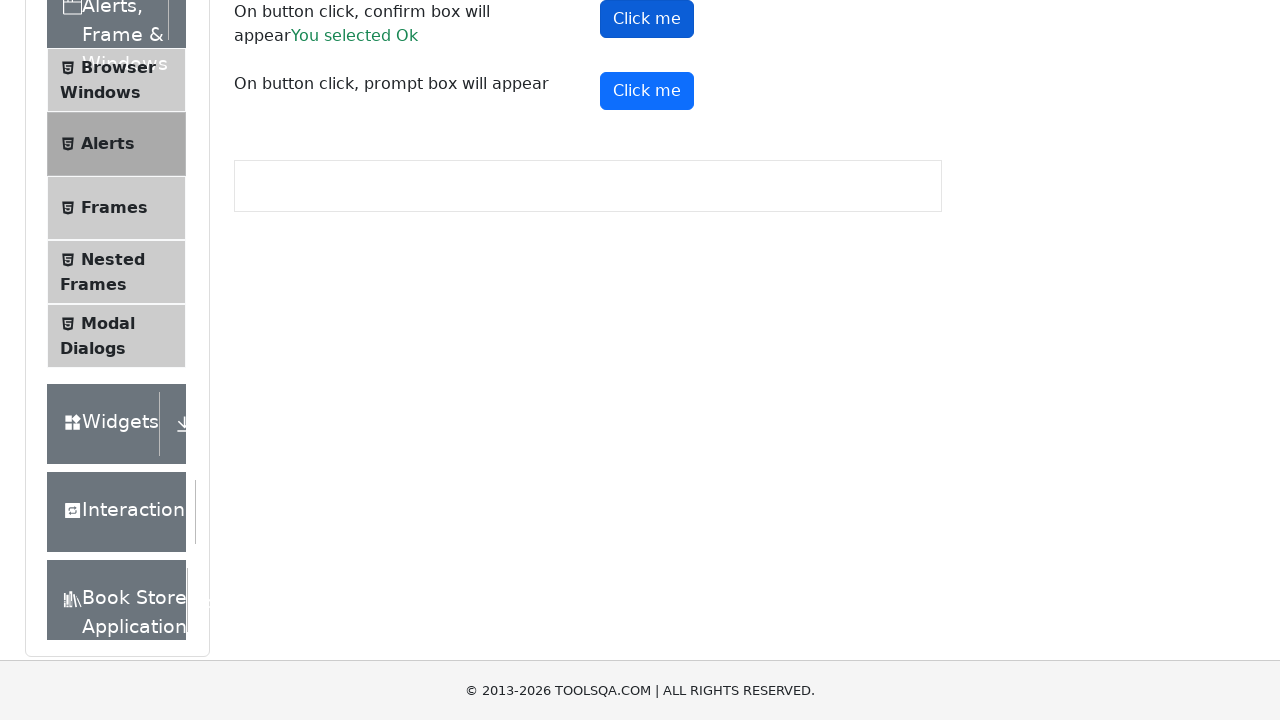